Tests dropdown select functionality by selecting options using different methods (by index, by visible text) and then typing a value into the dropdown

Starting URL: https://leafground.com/select.xhtml

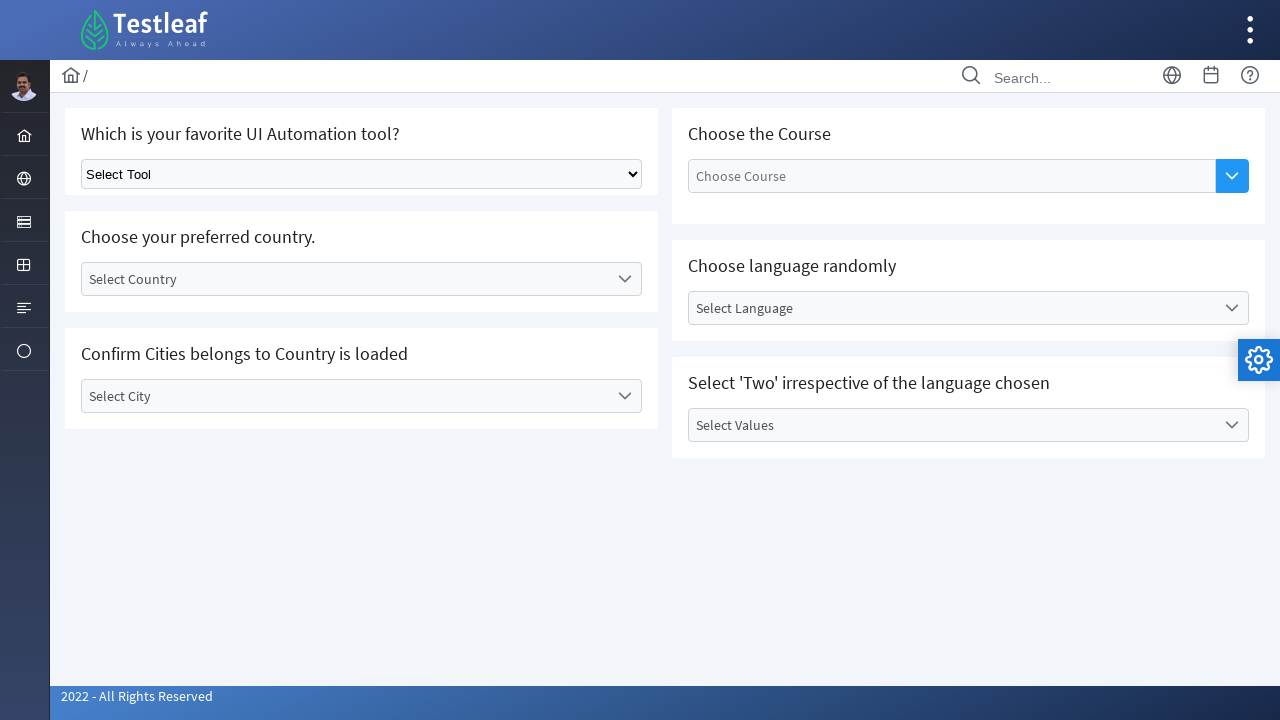

Selected dropdown option by index 3 (4th option) on xpath=//*[@id='j_idt87']/div/div[1]/div[1]/div/div/select
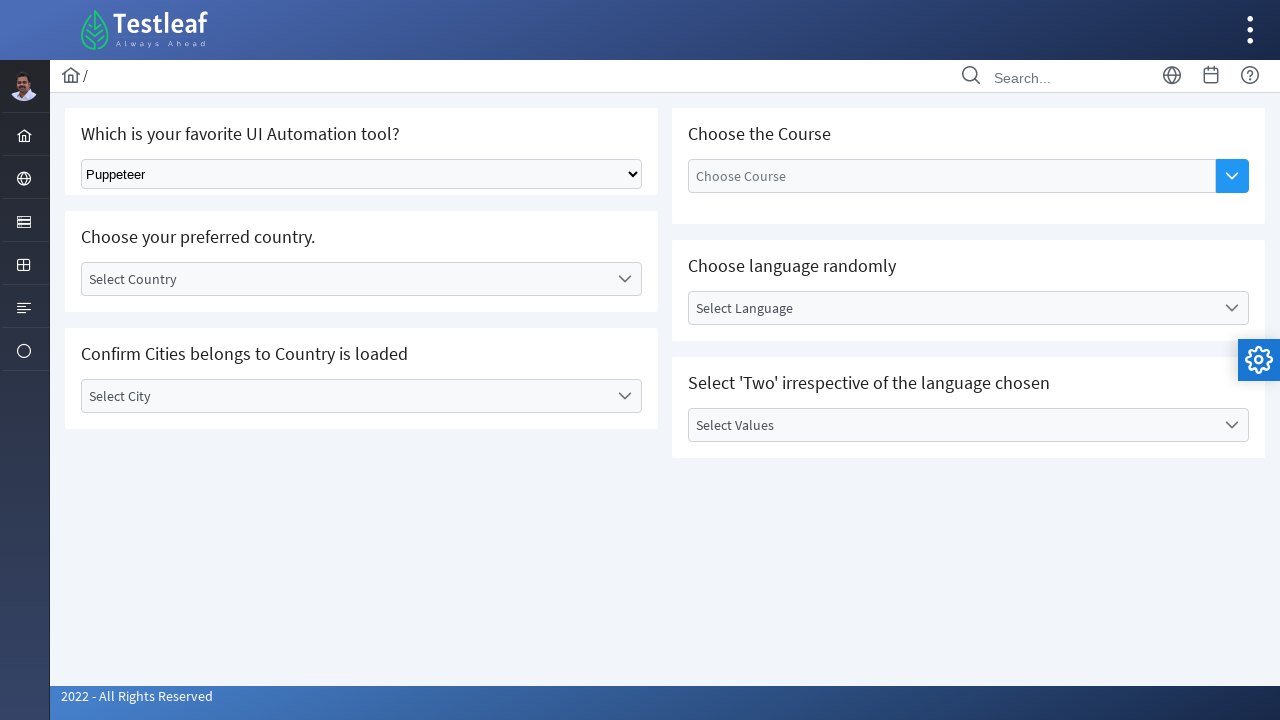

Waited 1000ms for selection to process
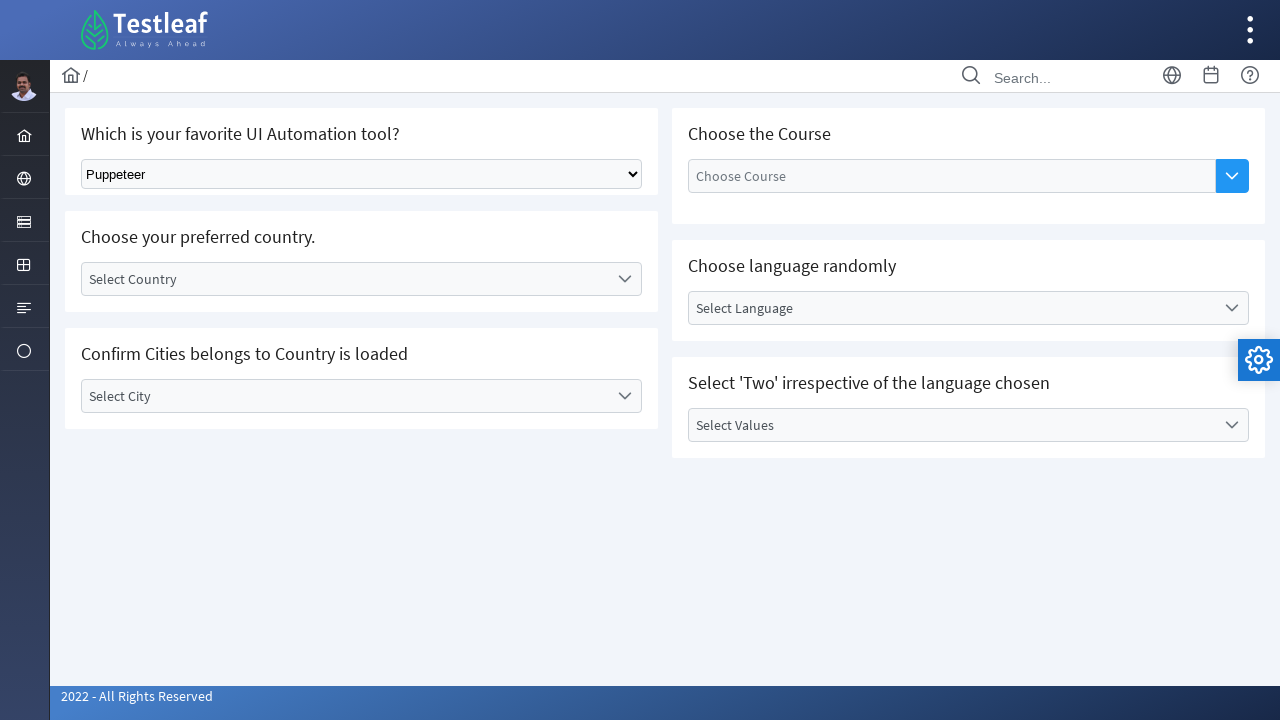

Selected dropdown option by visible text 'Selenium' on xpath=//*[@id='j_idt87']/div/div[1]/div[1]/div/div/select
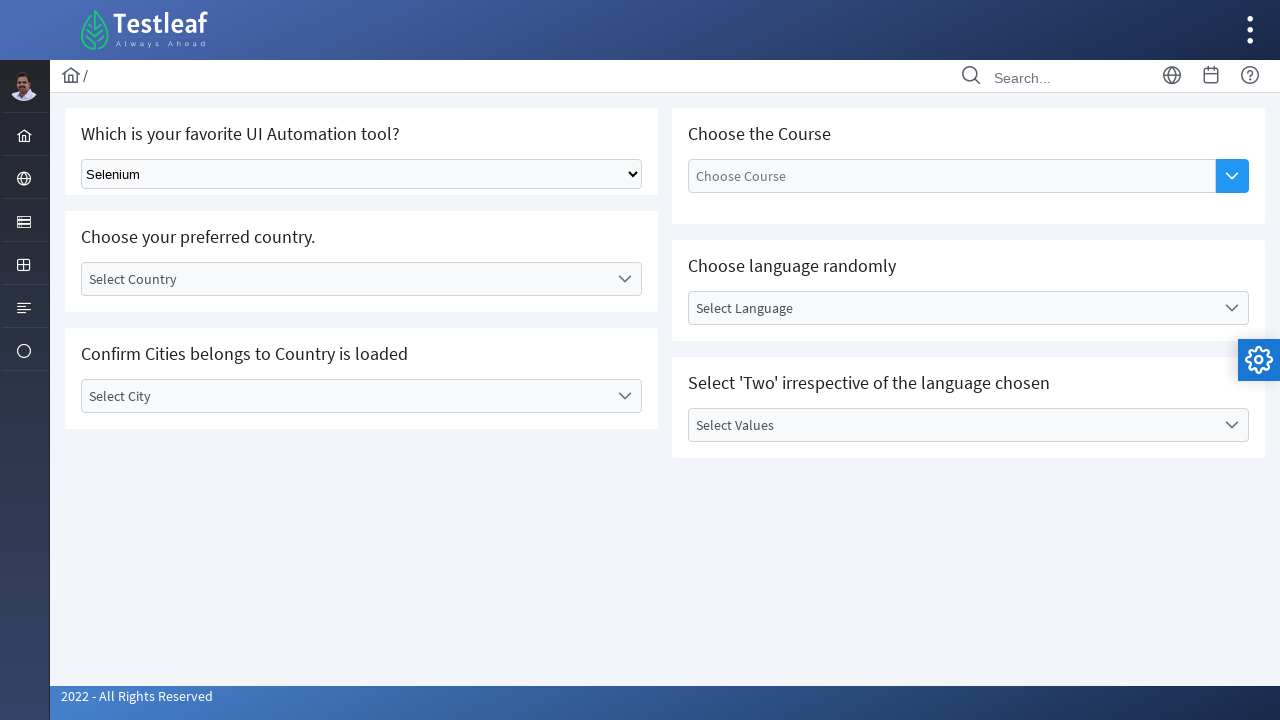

Typed 'Cypress' into the dropdown field on xpath=//*[@id='j_idt87']/div/div[1]/div[1]/div/div/select
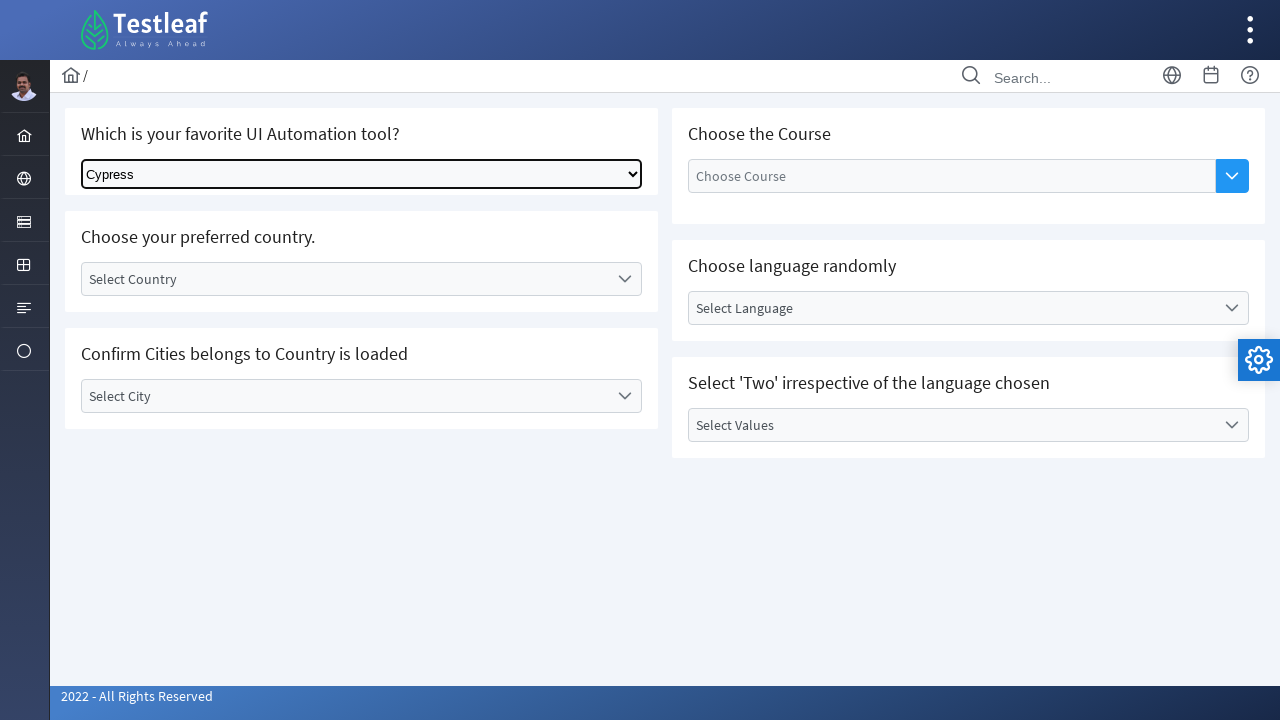

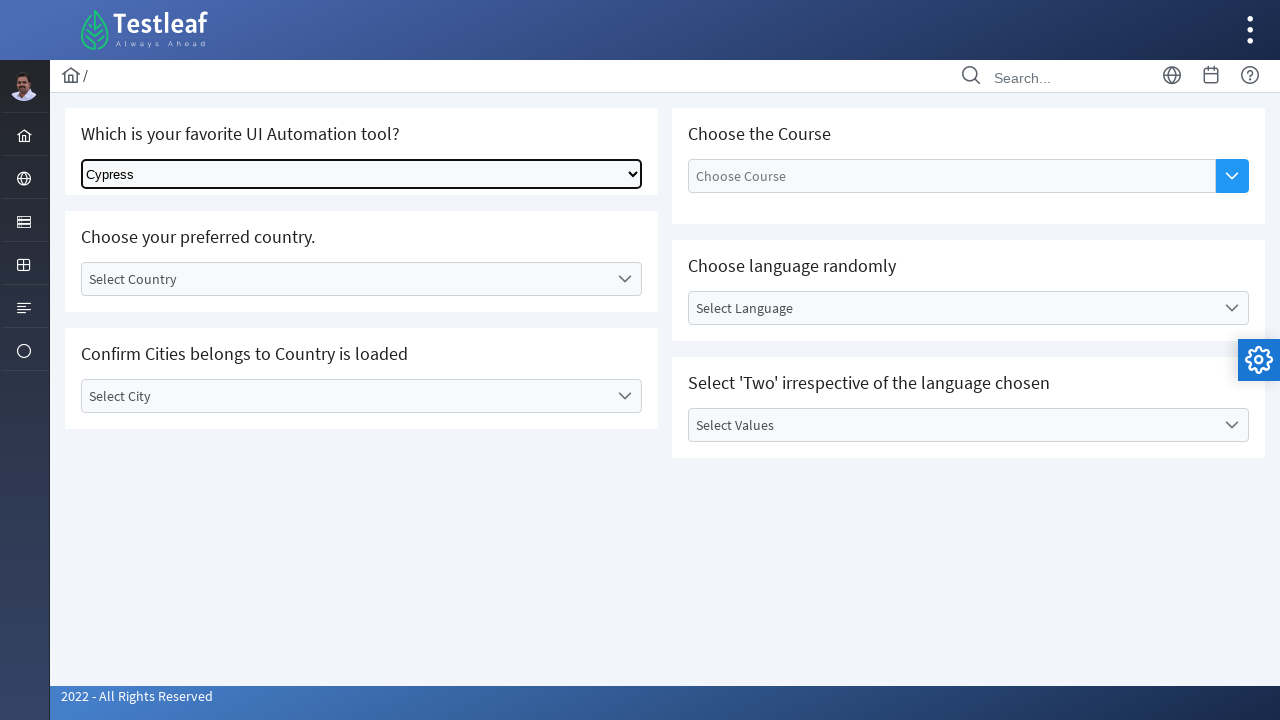